Tests checkbox functionality by checking a "Main Level 1" checkbox

Starting URL: https://www.tutorialspoint.com/selenium/practice/check-box.php

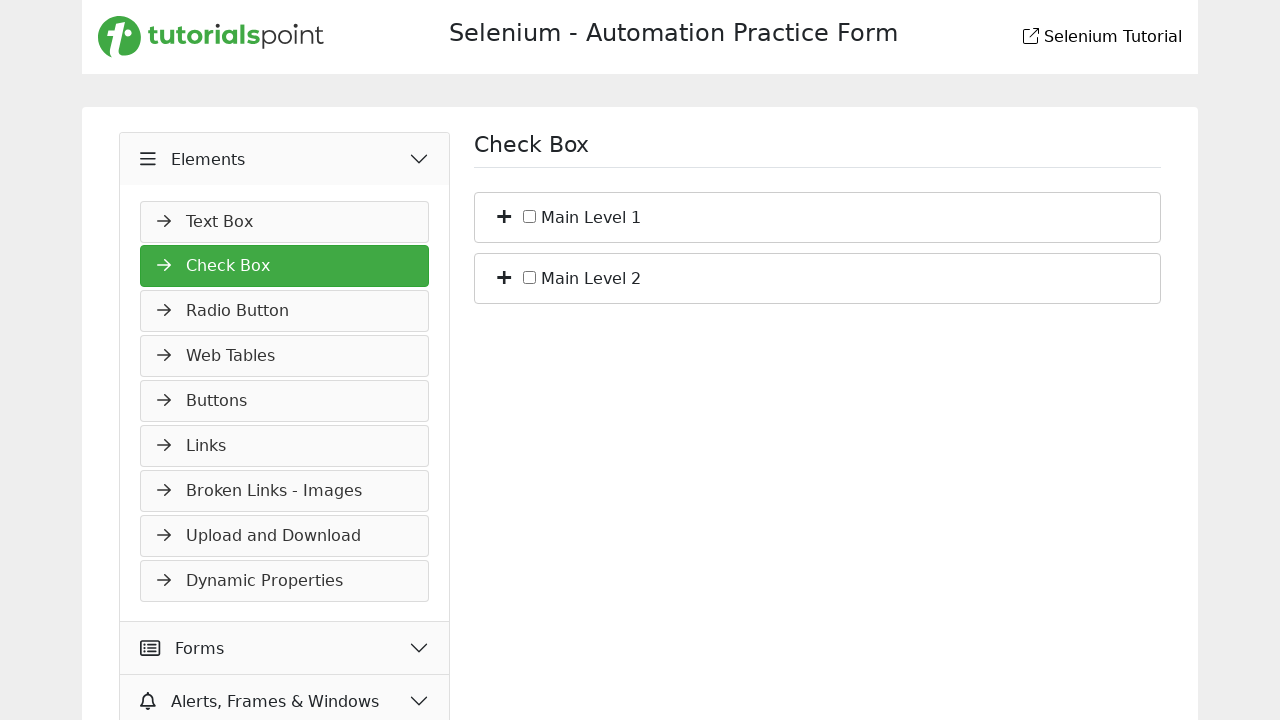

Navigated to checkbox practice page
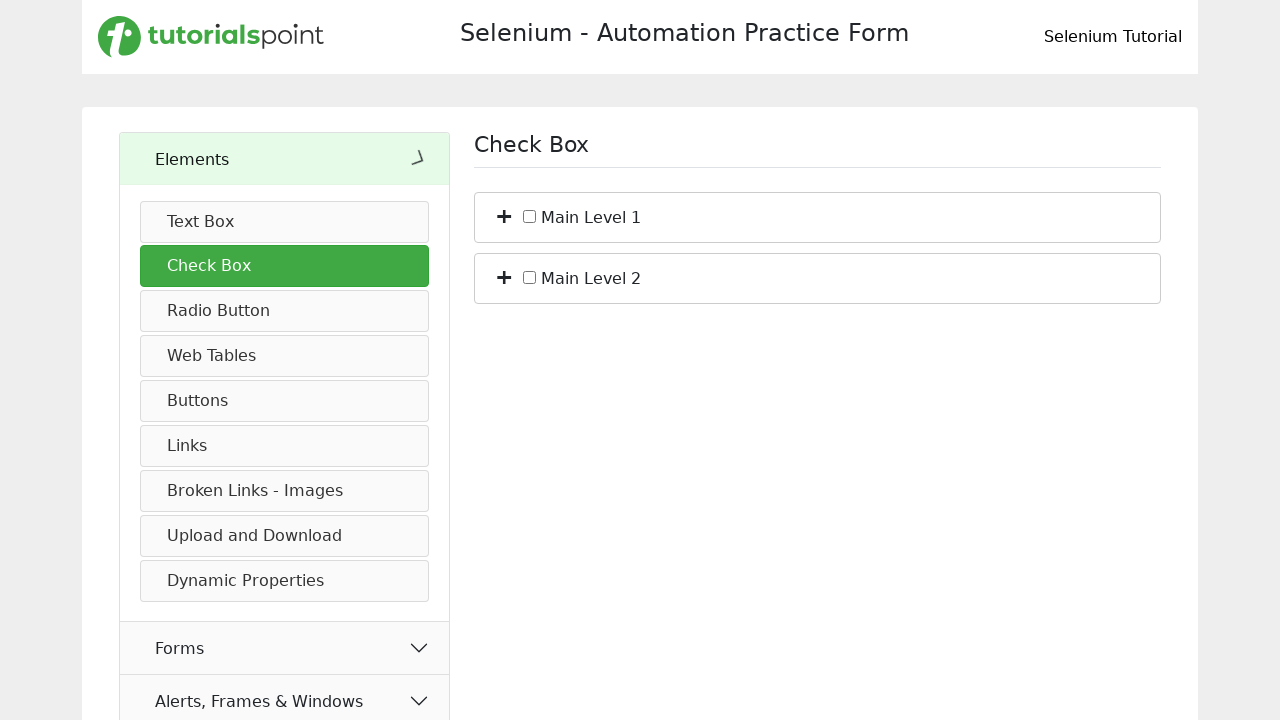

Checked 'Main Level 1' checkbox at (530, 216) on #c_bs_1
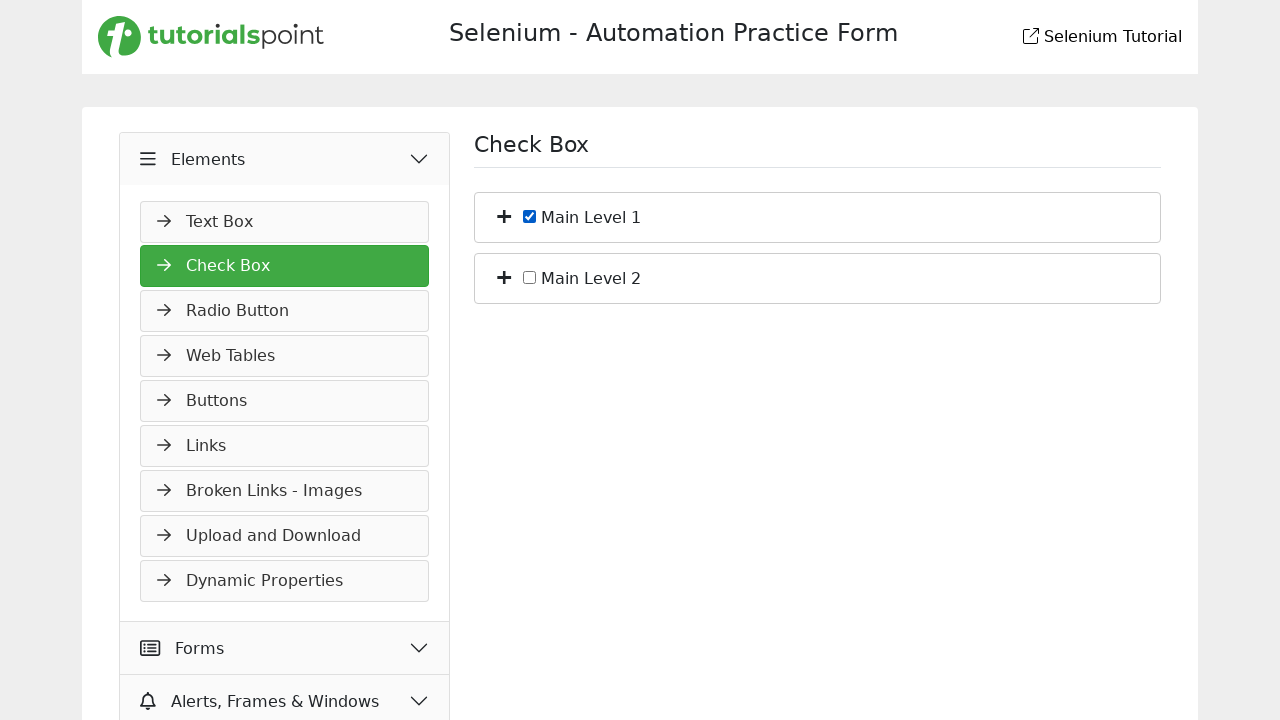

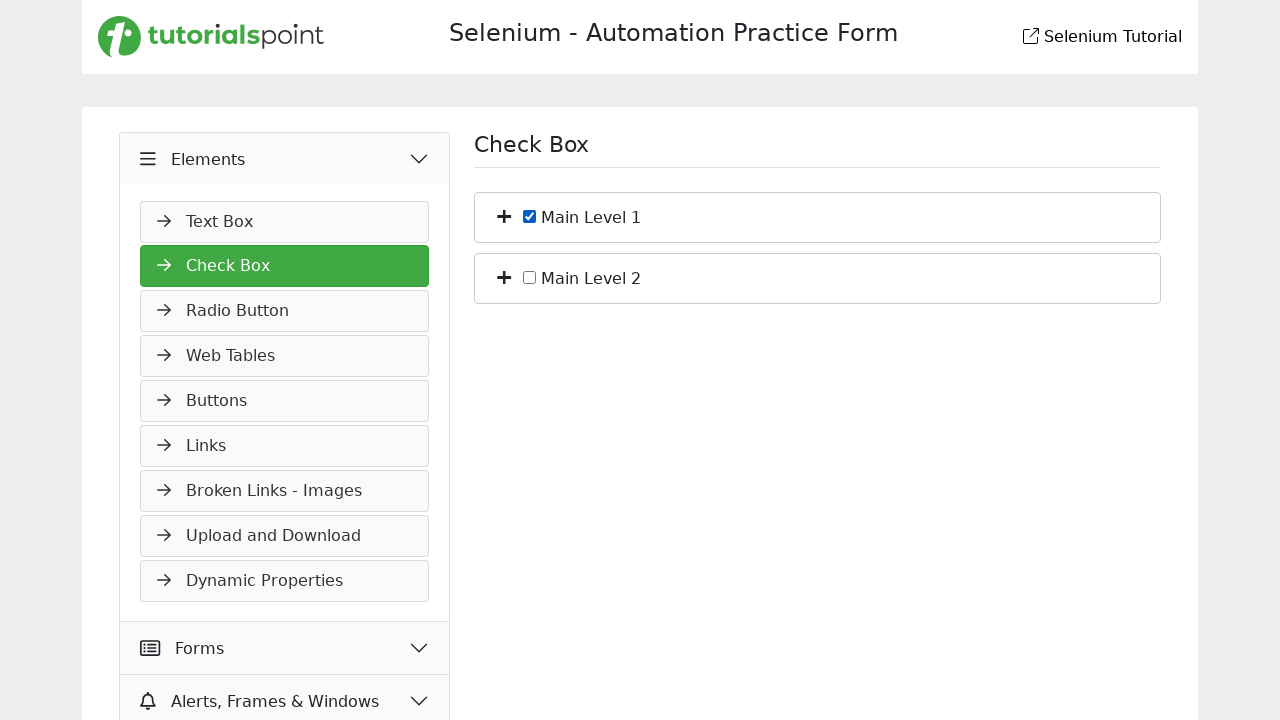